Fills the email field in the practice form

Starting URL: https://demoqa.com/automation-practice-form

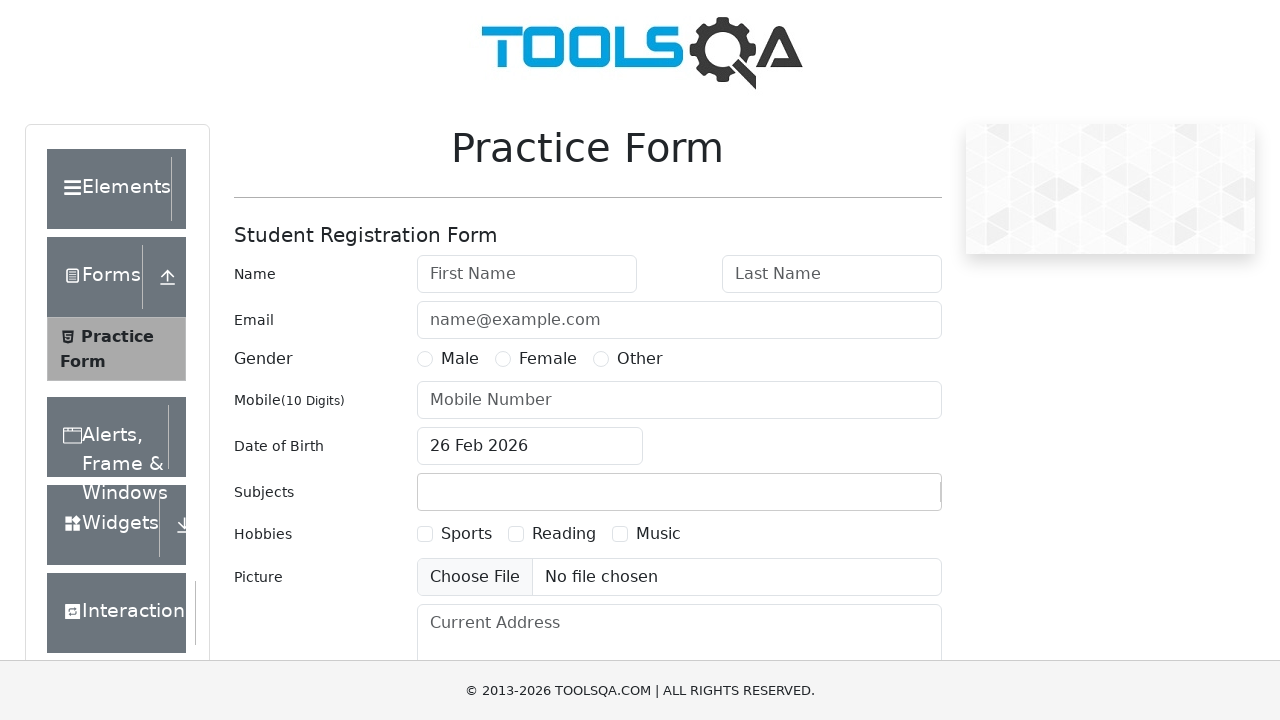

Filled email field with 'shahriarsadi@test.com' in practice form on #userEmail
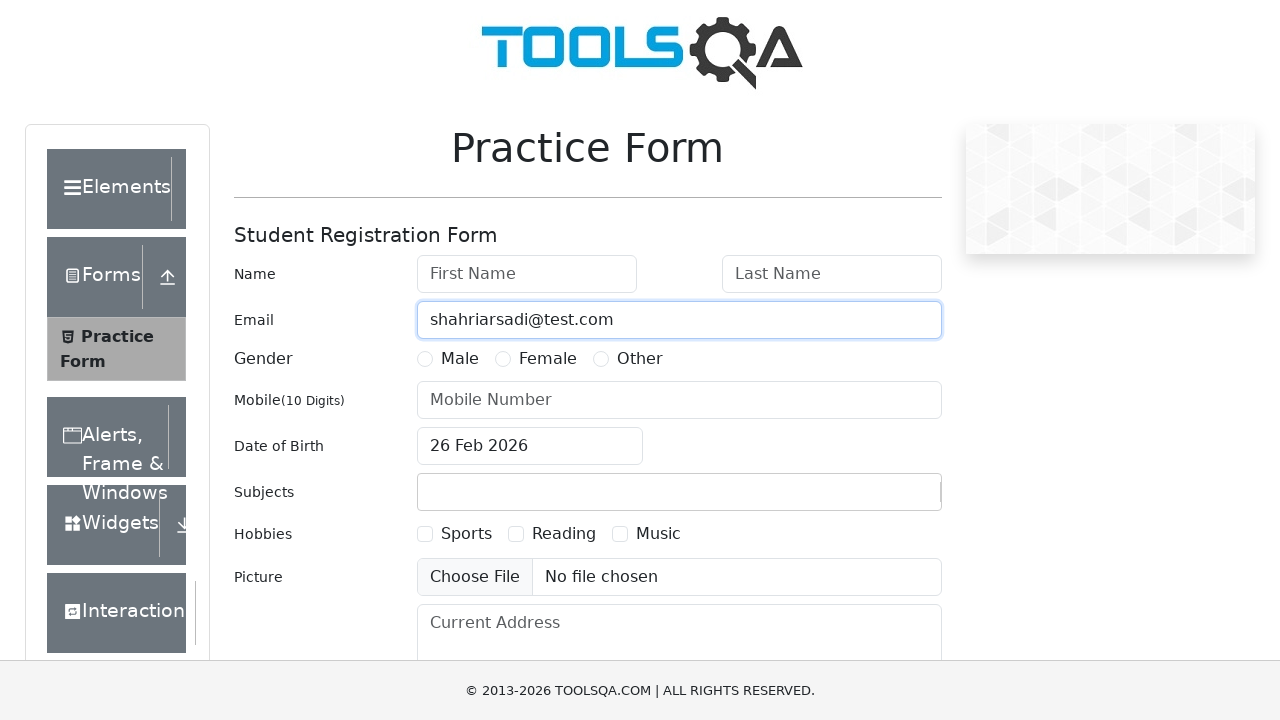

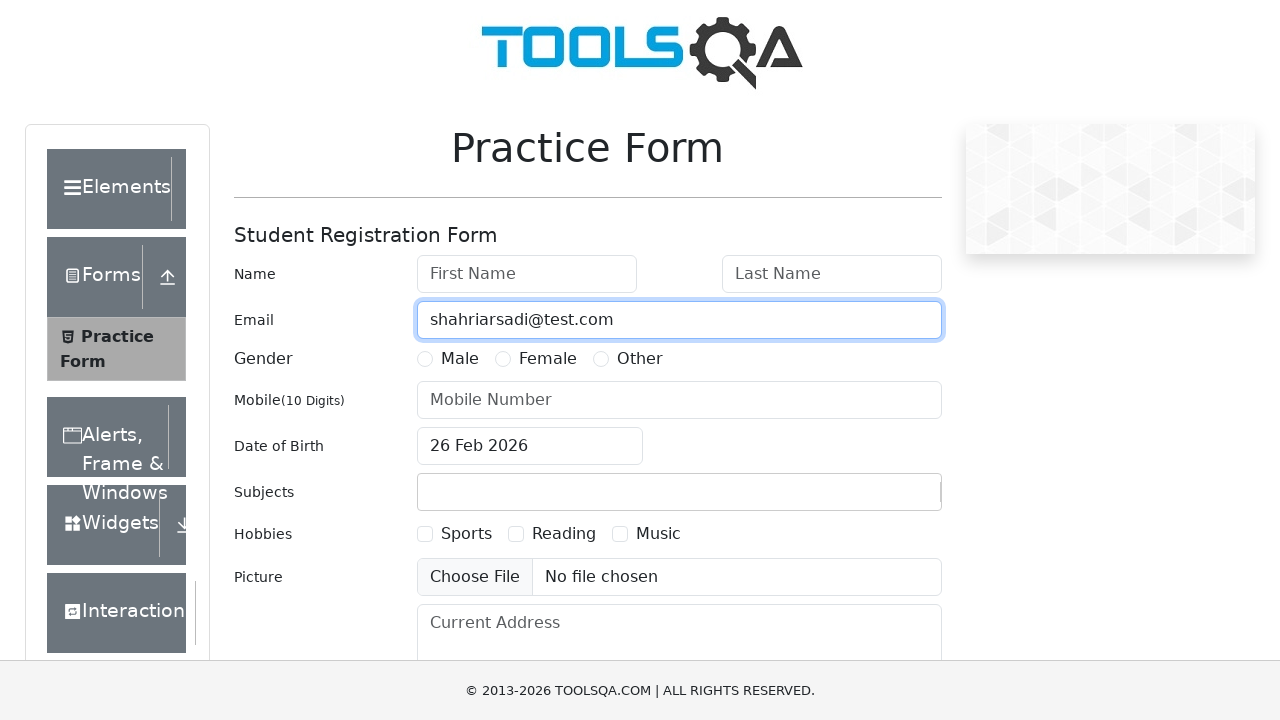